Tests autocomplete dropdown functionality by typing a partial country name and selecting a specific country from the suggestions

Starting URL: https://rahulshettyacademy.com/AutomationPractice/

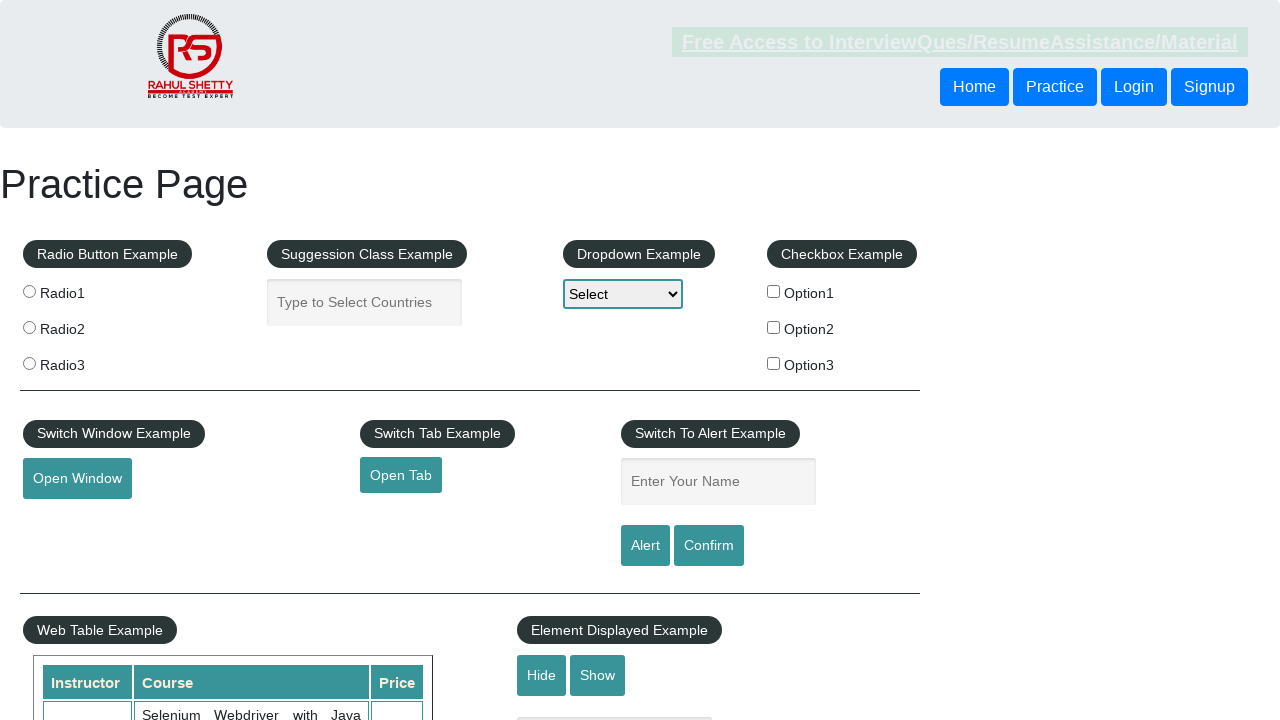

Typed 'ind' in autocomplete field on #autocomplete
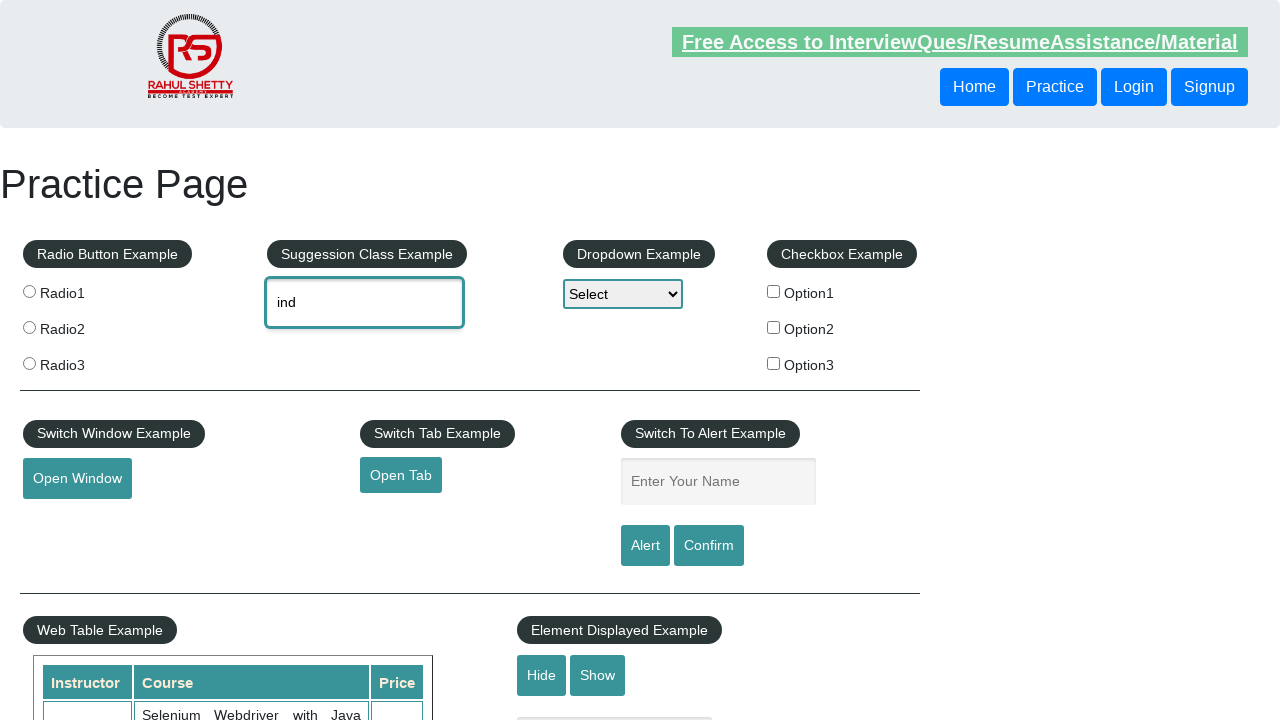

Autocomplete dropdown suggestions appeared
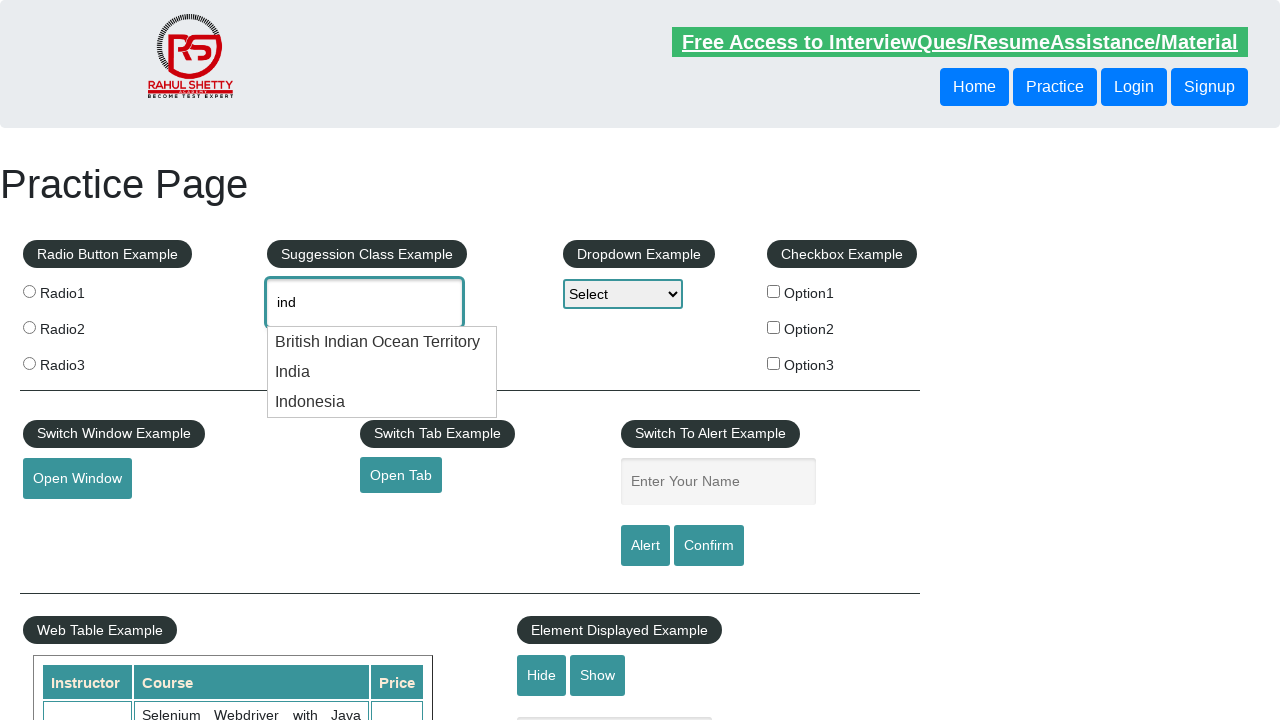

Retrieved all country suggestions from dropdown
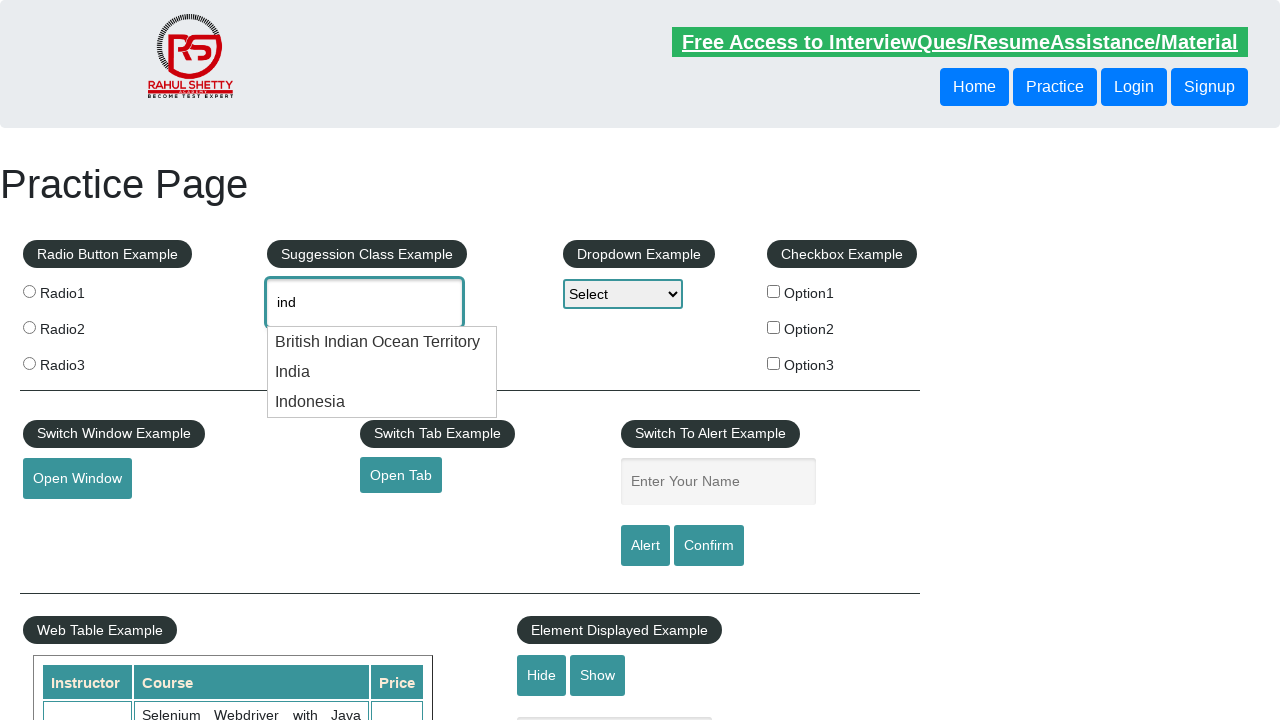

Selected 'India' from autocomplete suggestions at (382, 372) on li.ui-menu-item >> nth=1
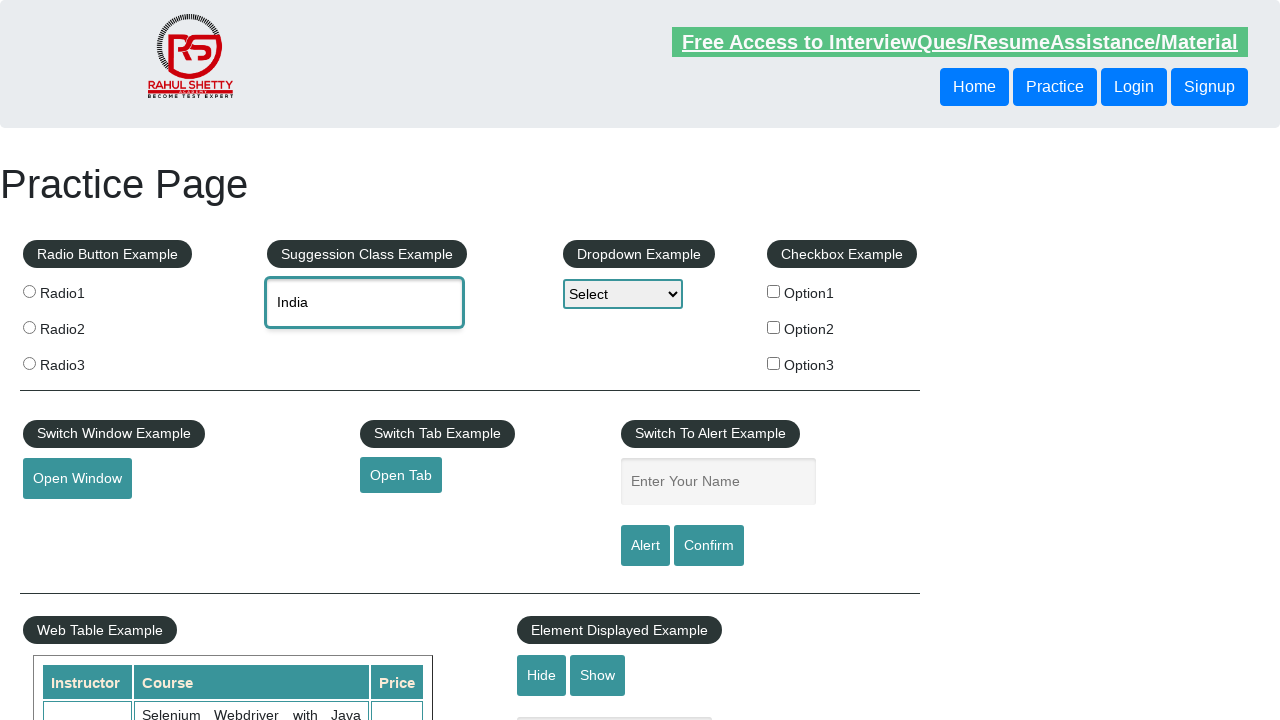

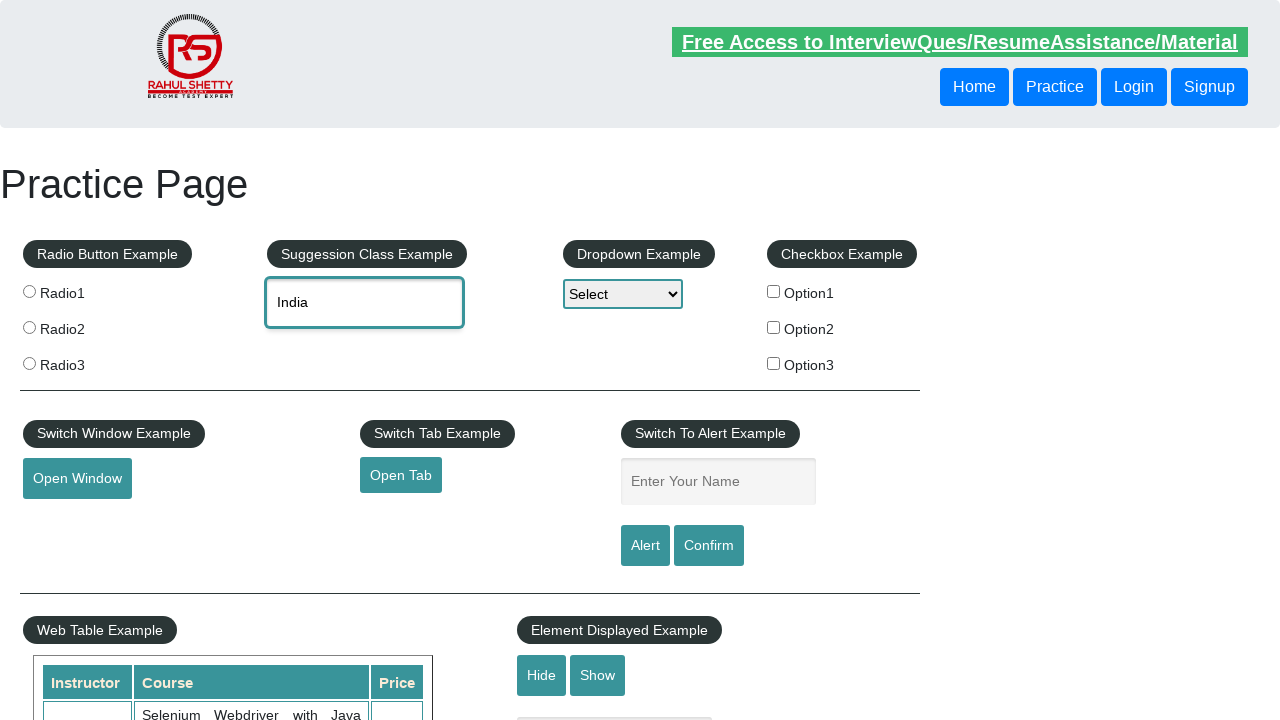